Automates Southwest Airlines flight check-in process by filling passenger information, navigating through check-in steps, and completing the boarding pass retrieval

Starting URL: https://www.southwest.com/air/check-in/?clk=HC_Prepare_1284_CTA1

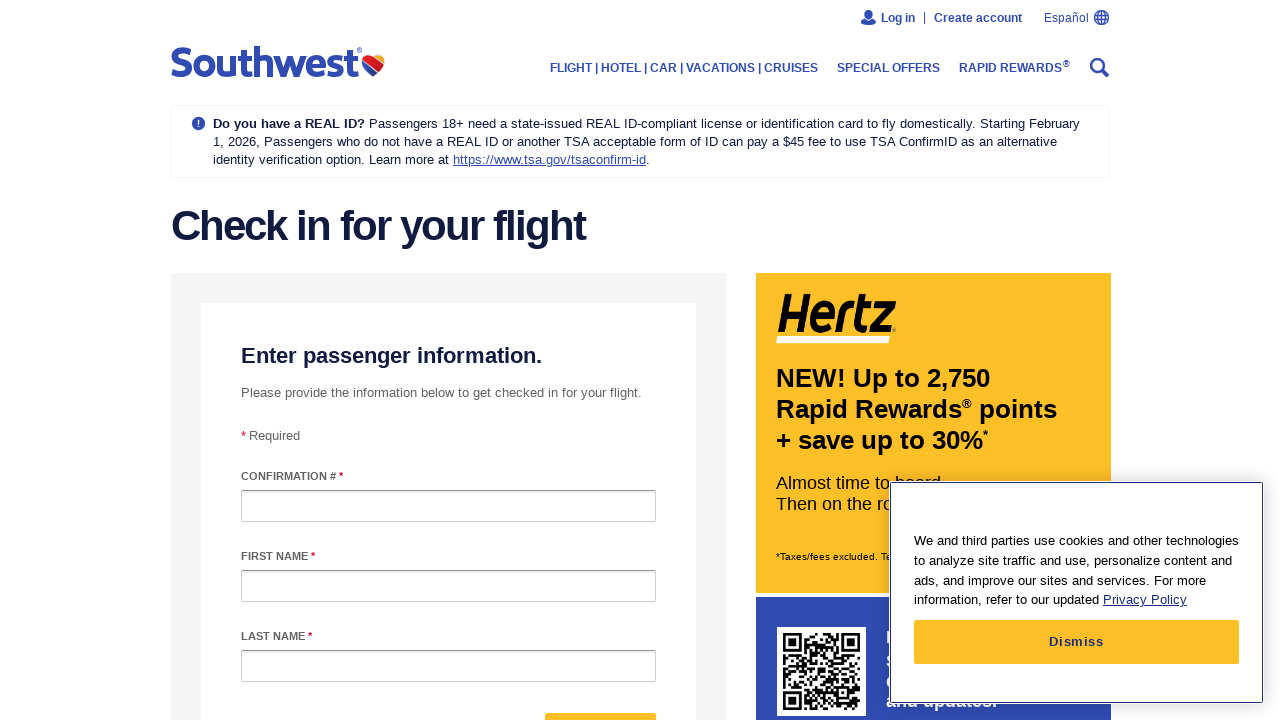

Filled confirmation code field with 'ABC123' on #confirmationNumber
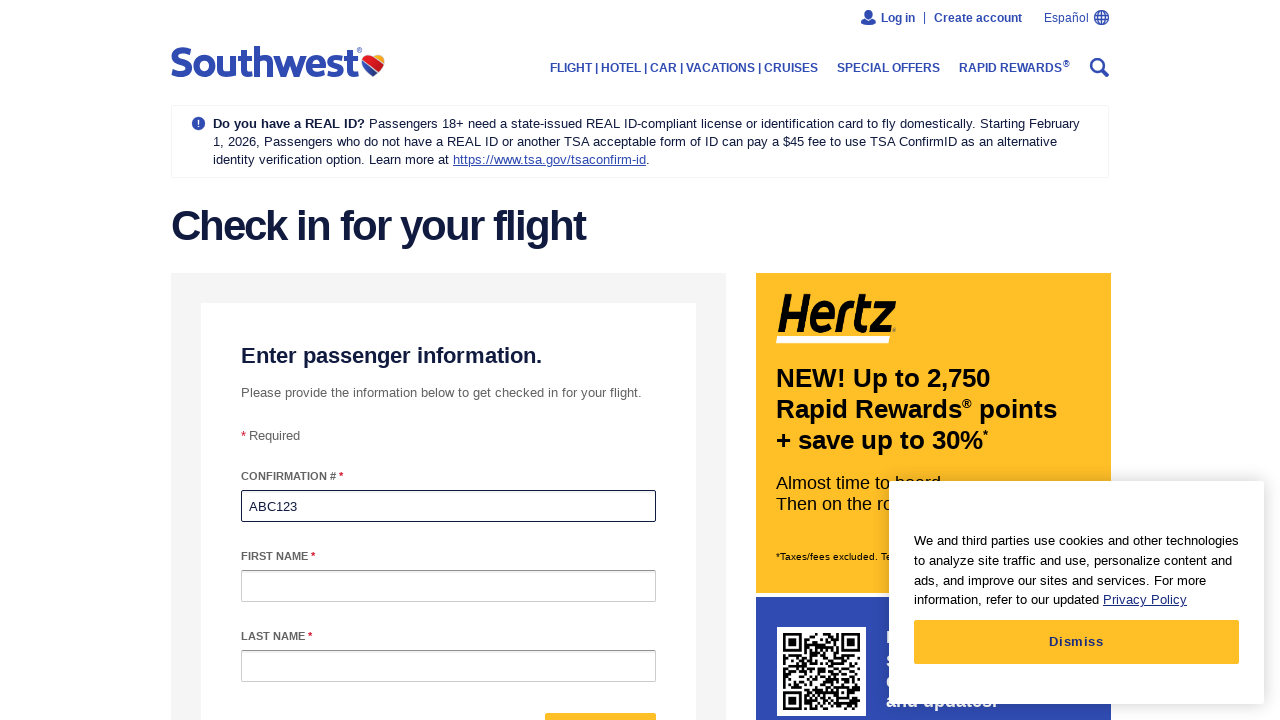

Filled passenger first name with 'John' on #passengerFirstName
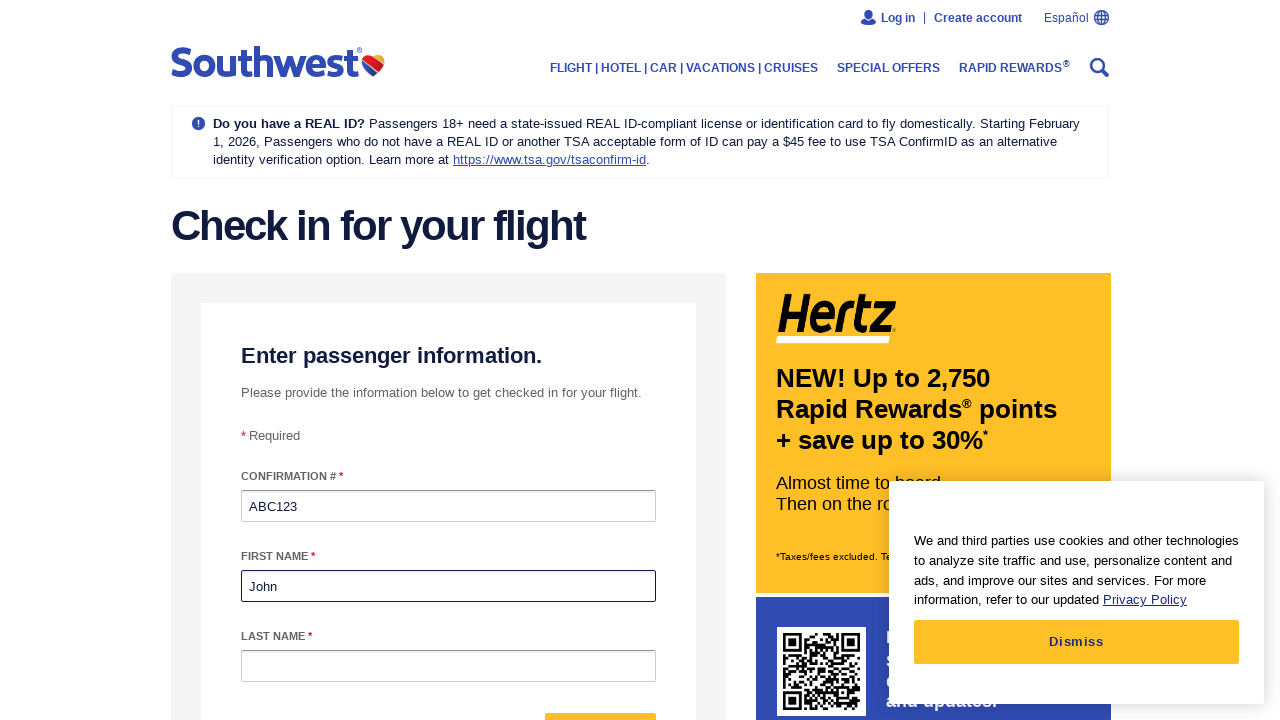

Filled passenger last name with 'Smith' on #passengerLastName
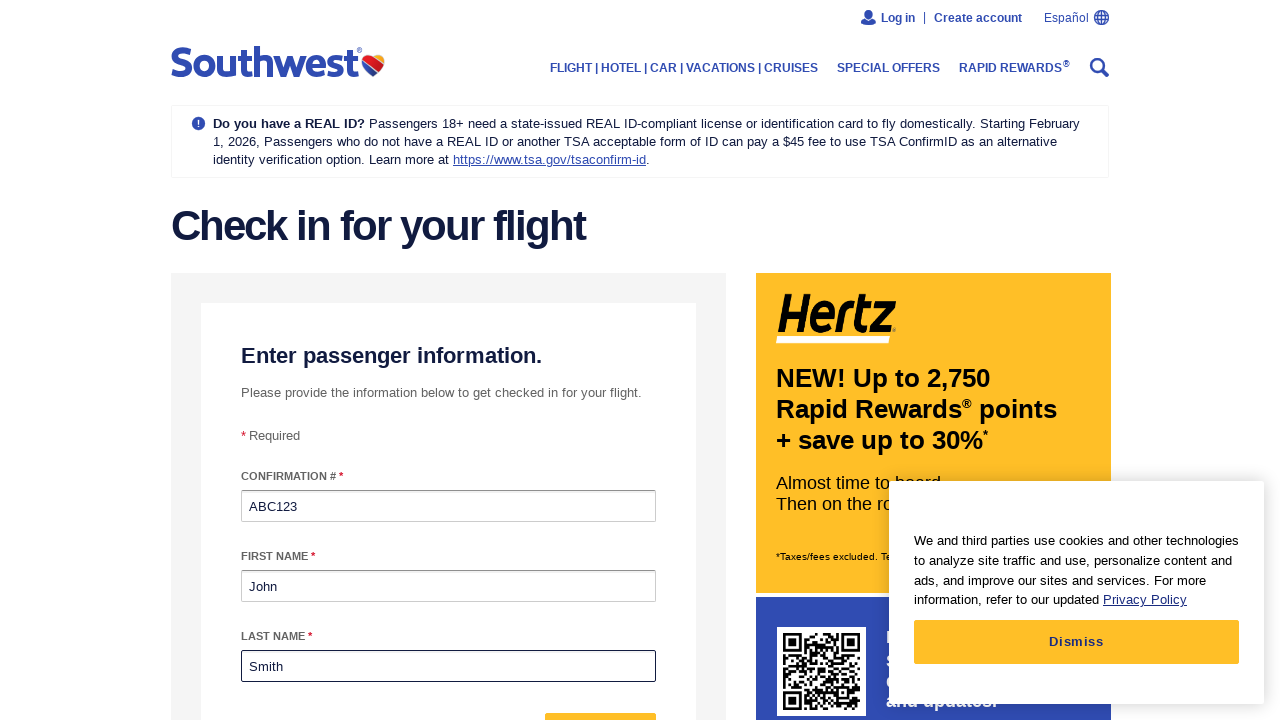

Clicked initial check-in form submit button at (600, 696) on #form-mixin--submit-button
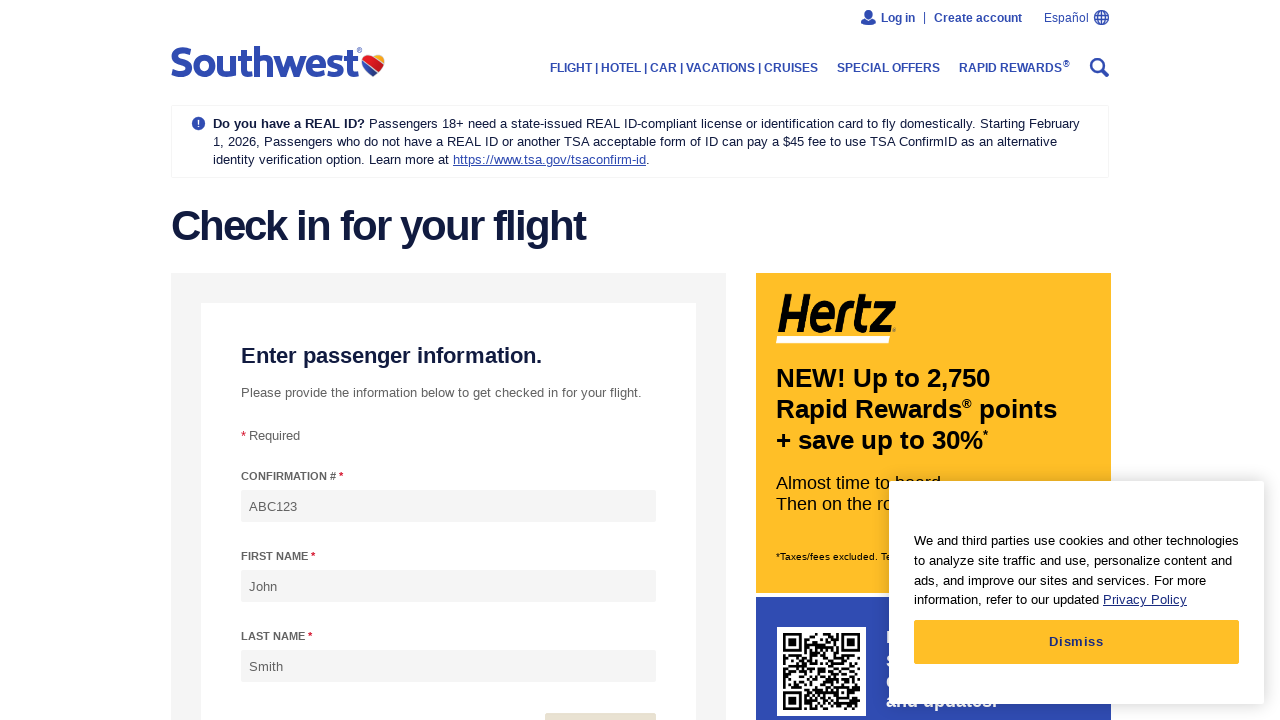

Check In button became visible
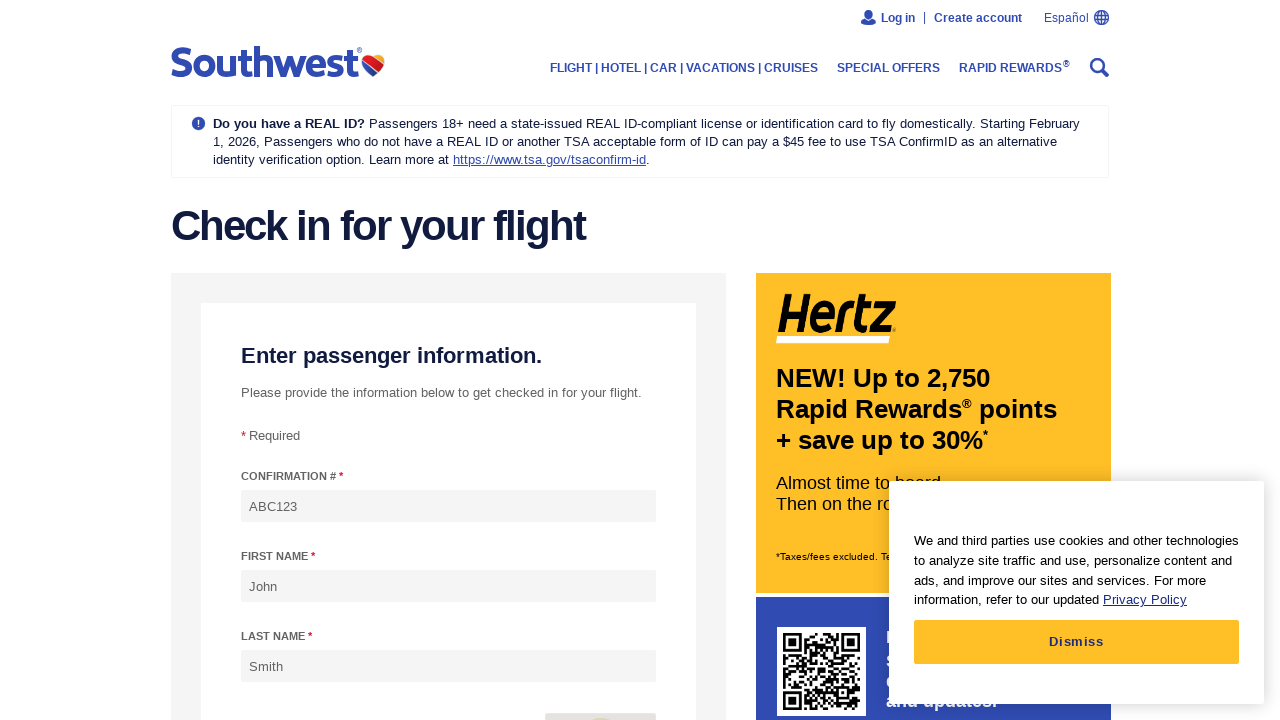

Clicked Check In button at (600, 361) on button.submit-button
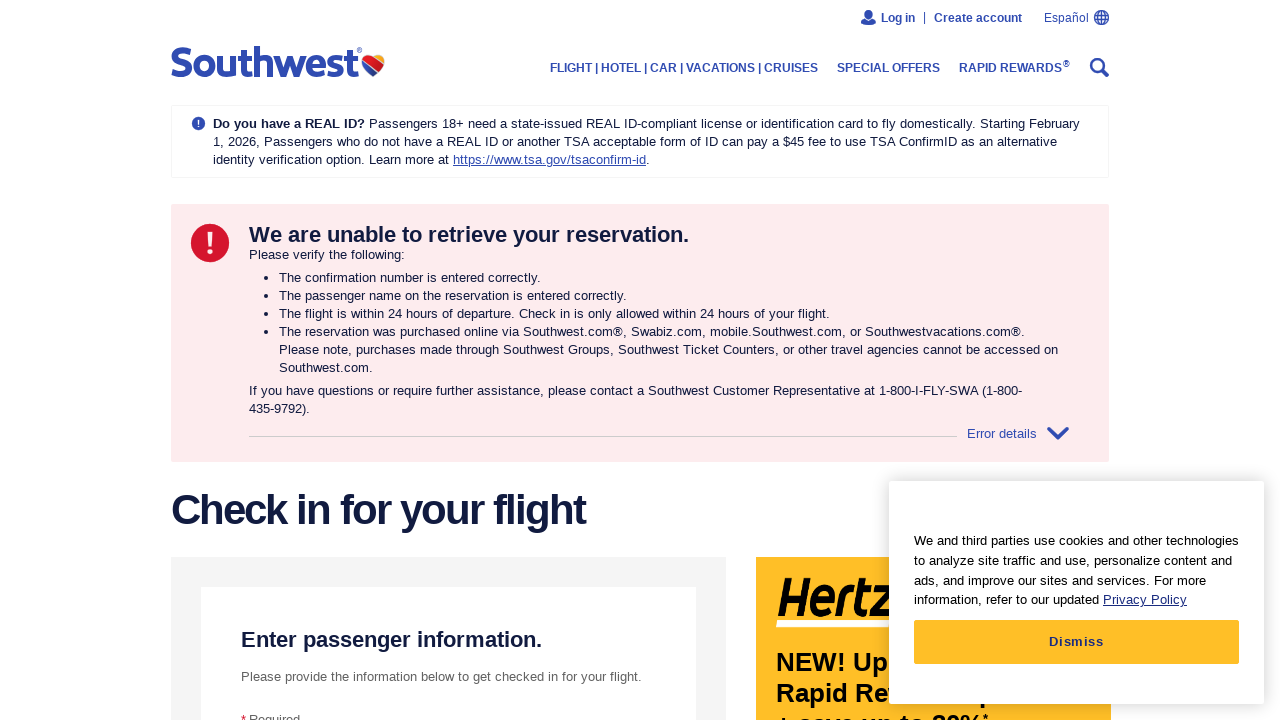

No pop-up appeared on [aria-label="Close pop up"]
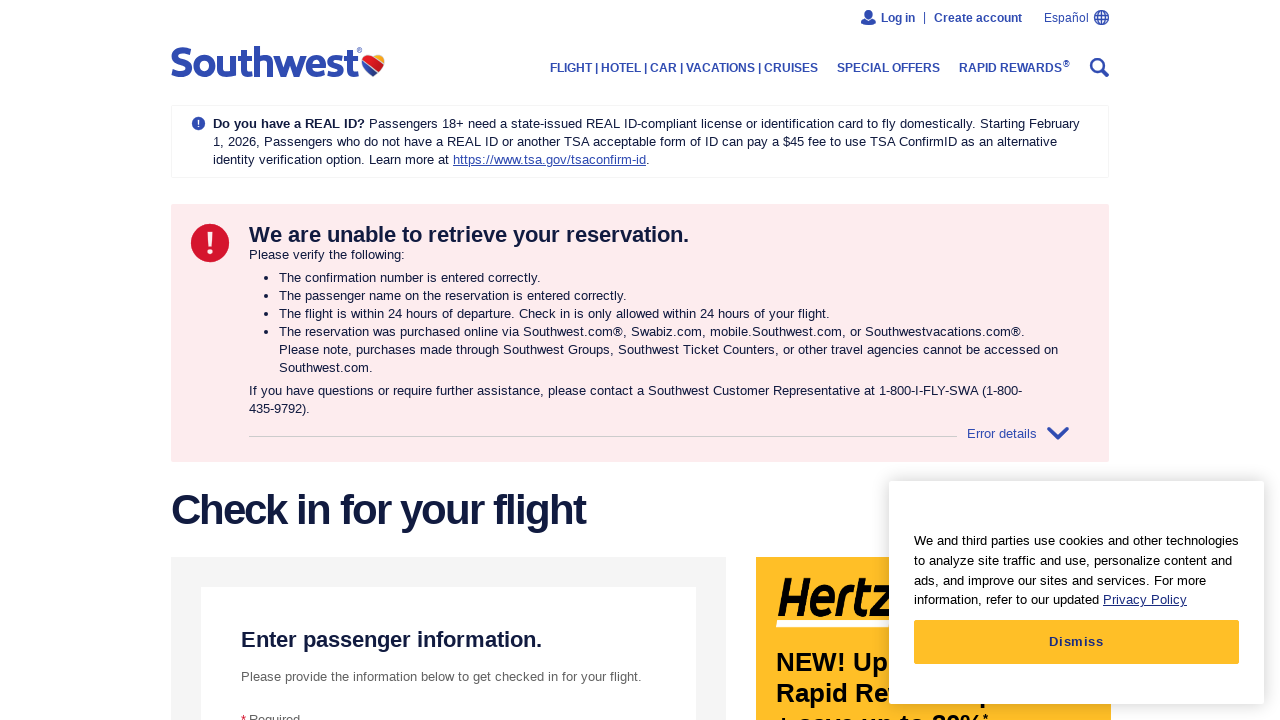

Additional submit button appeared
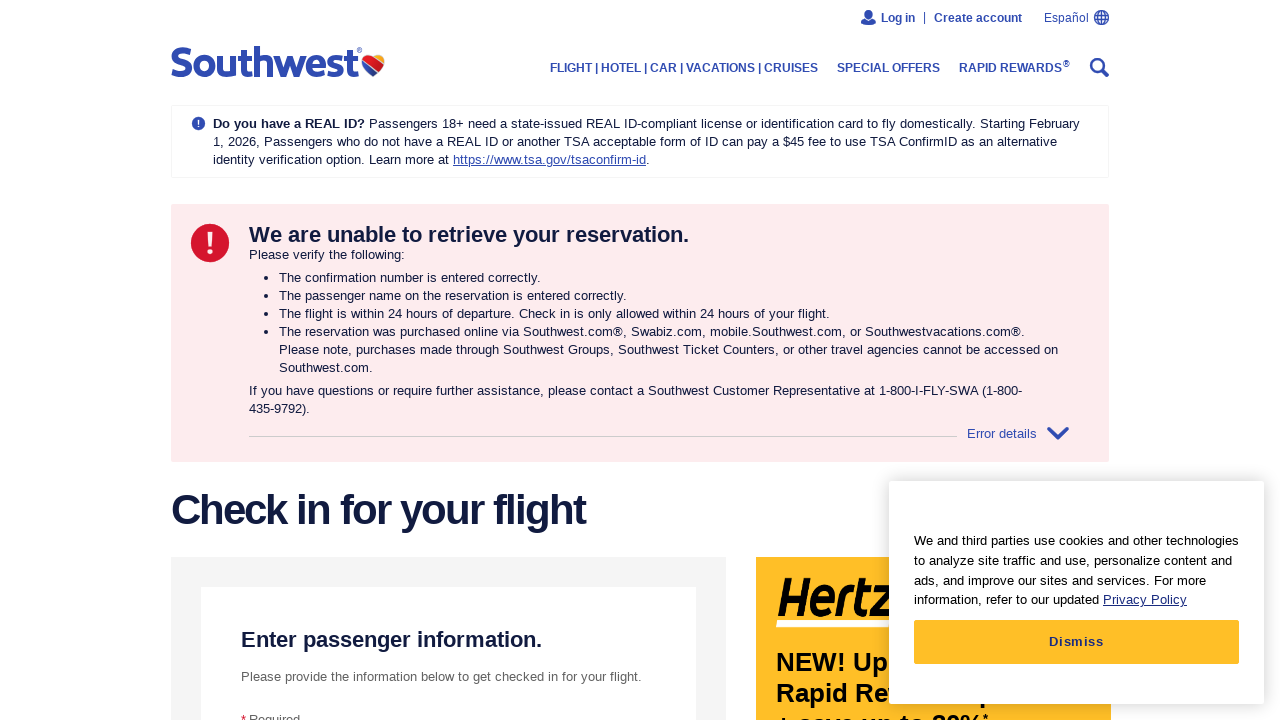

Clicked additional submit button to continue multi-step check-in at (600, 360) on button.submit-button
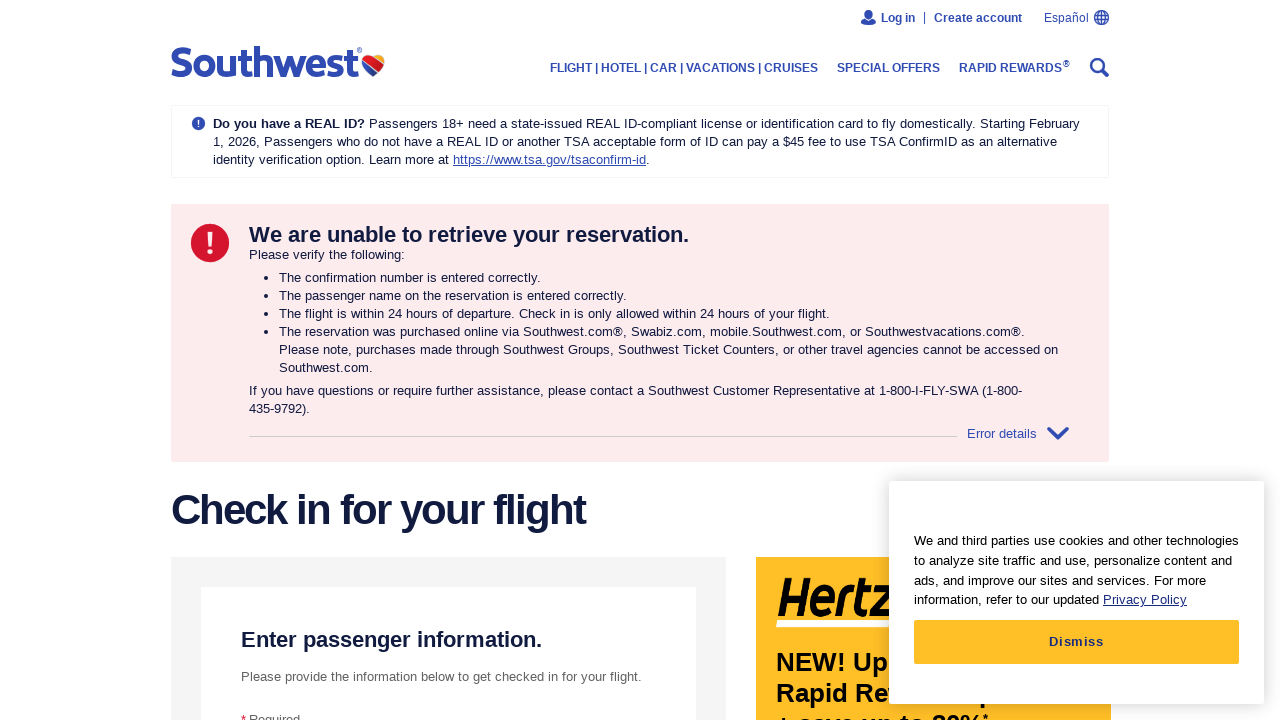

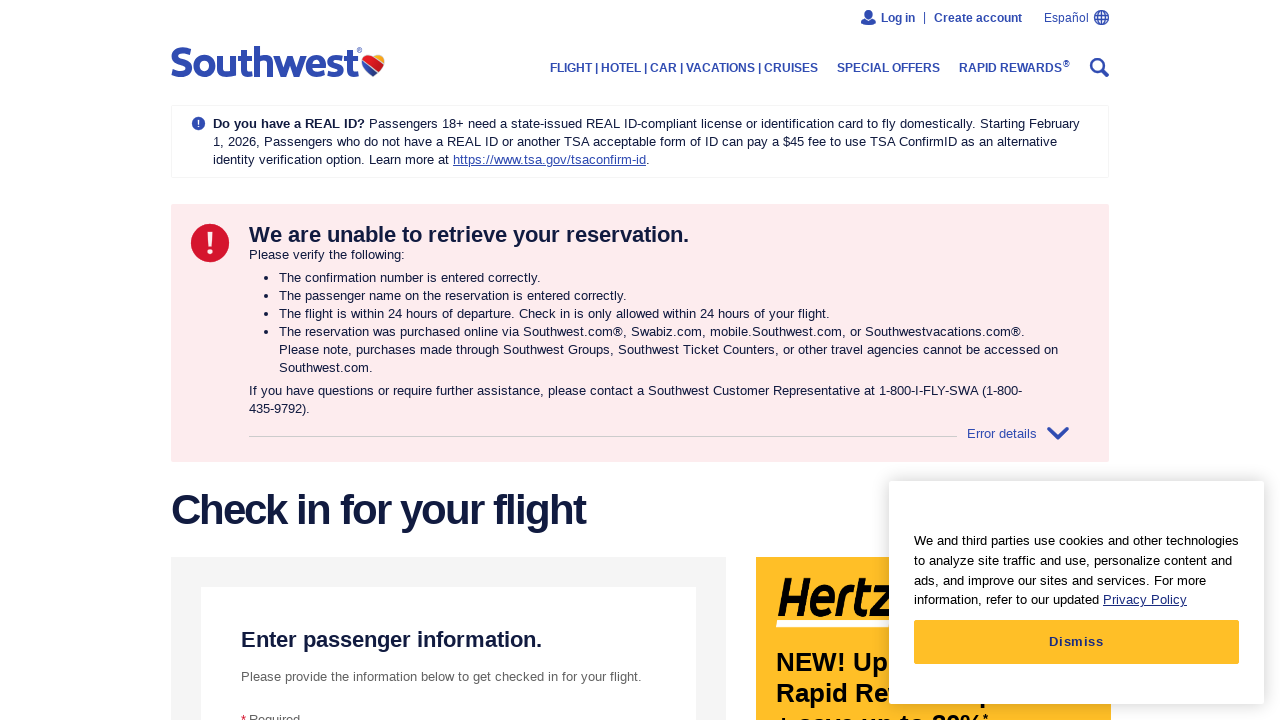